Opens the large modal dialog and closes it using the Close button

Starting URL: https://demoqa.com/modal-dialogs

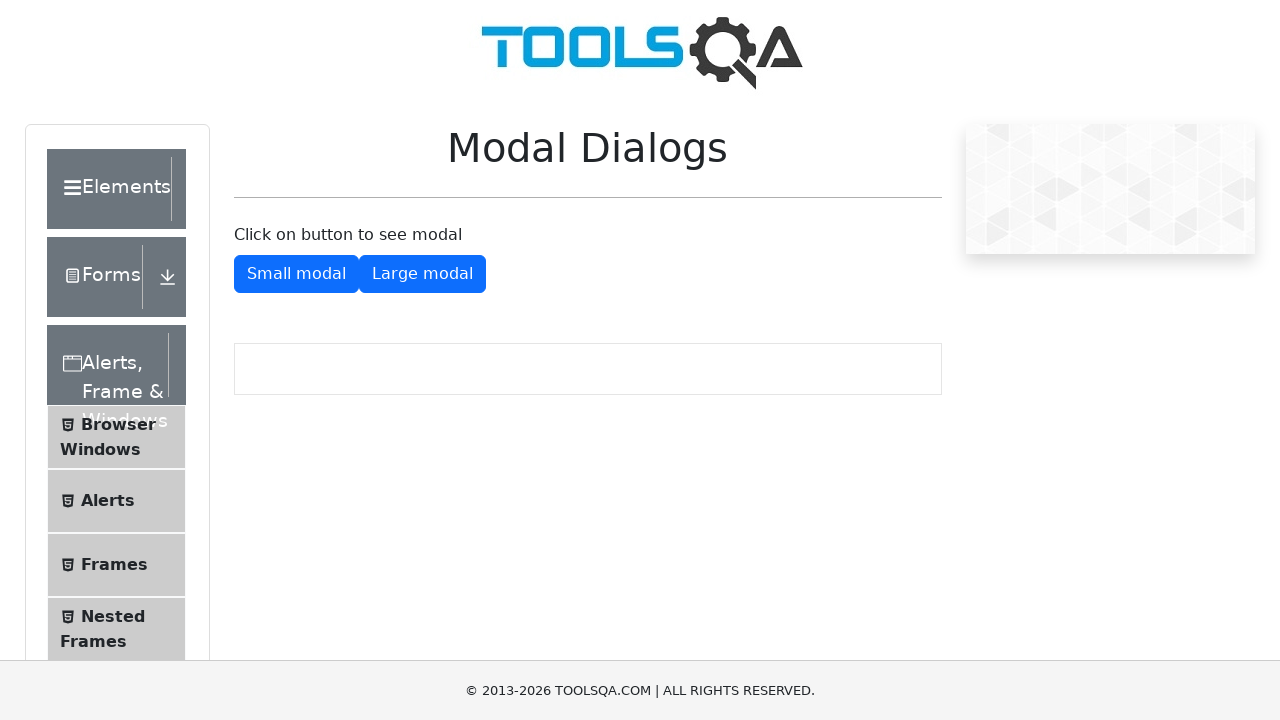

Clicked button to open large modal dialog at (422, 274) on #showLargeModal
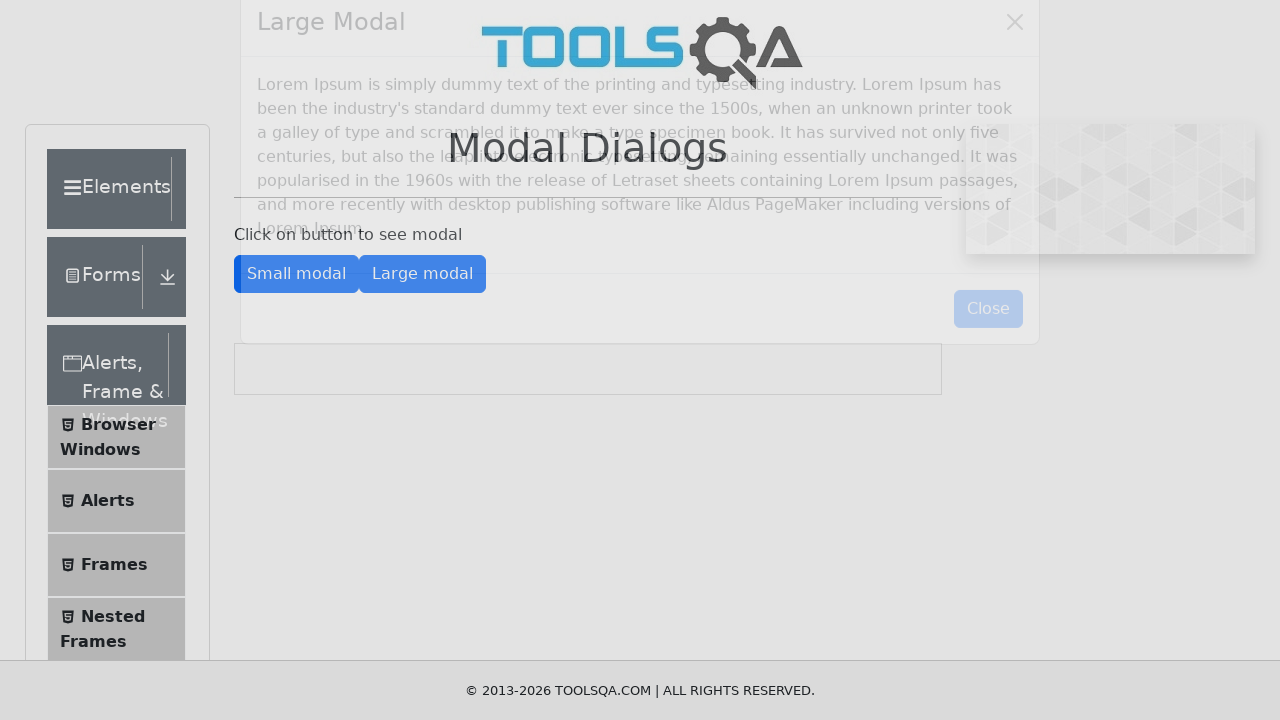

Large modal dialog appeared
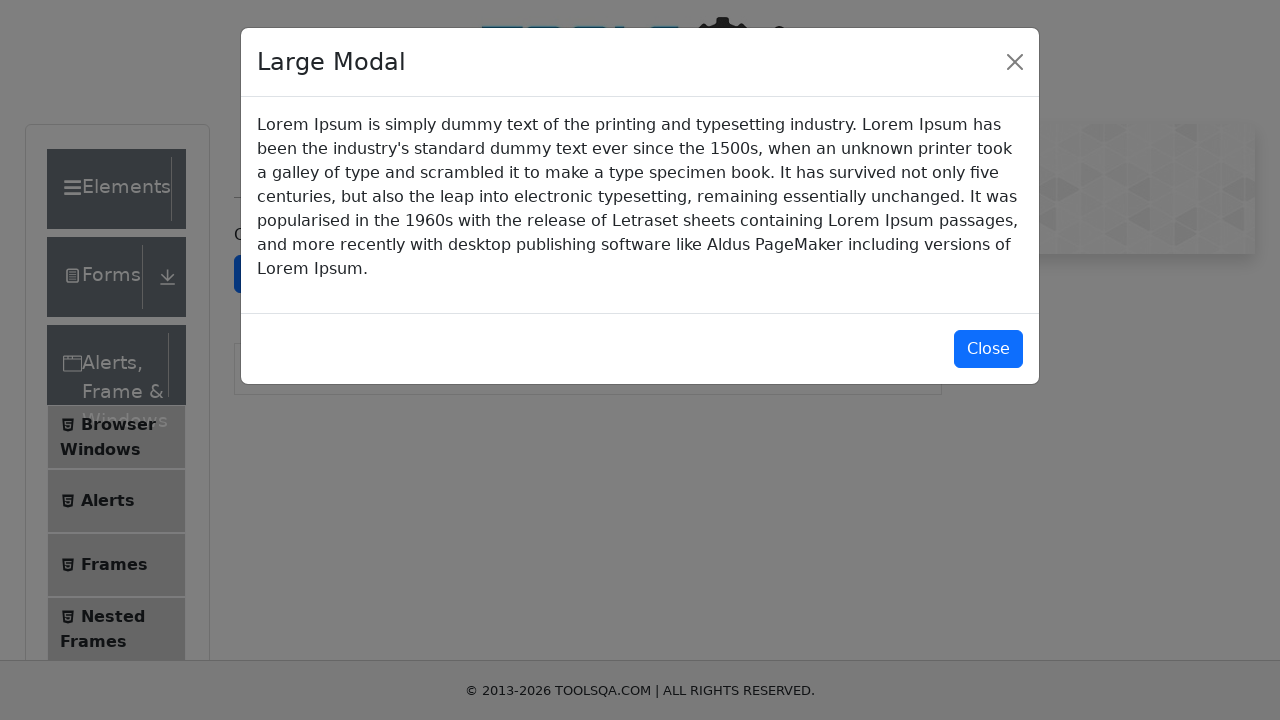

Clicked Close button to close large modal at (988, 350) on #closeLargeModal
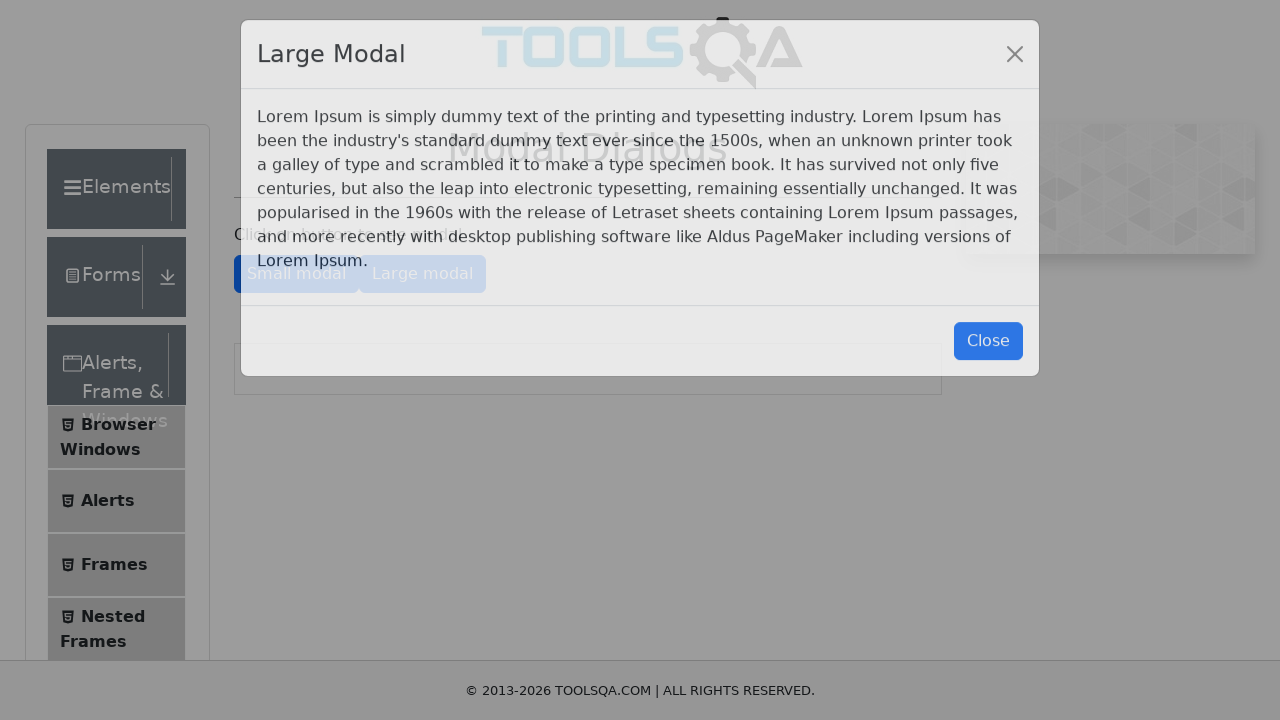

Large modal dialog closed and disappeared
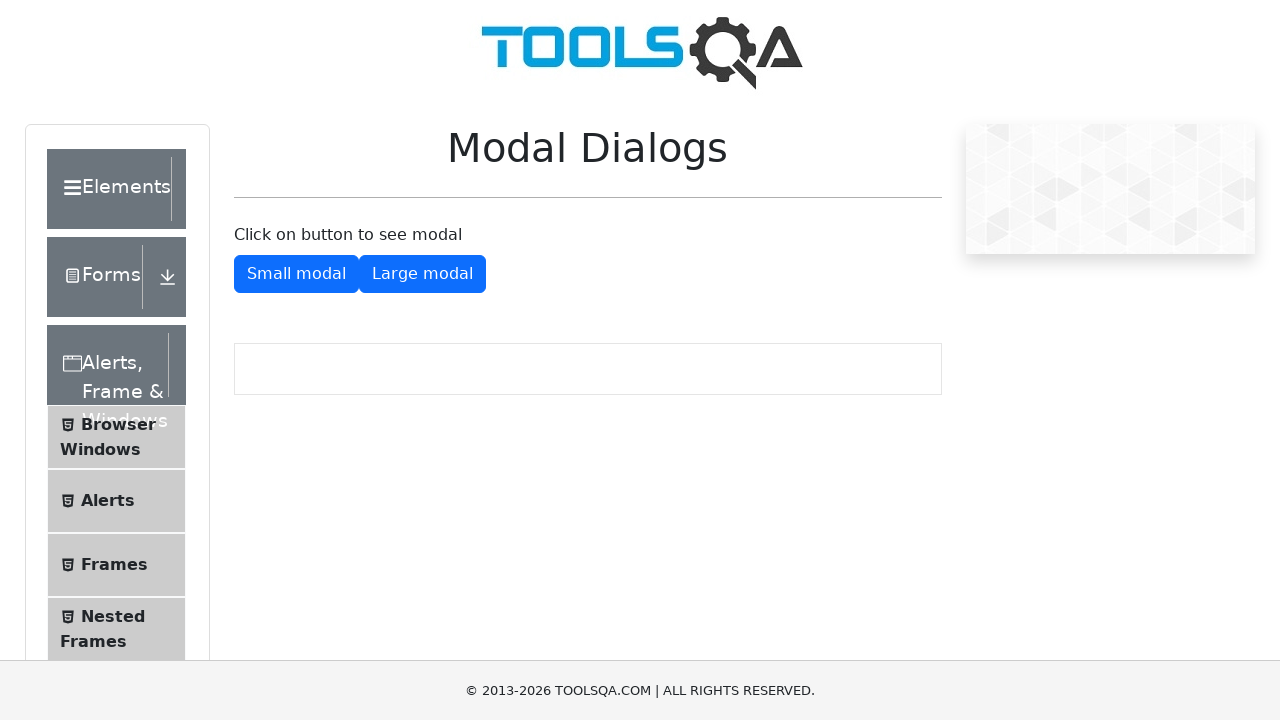

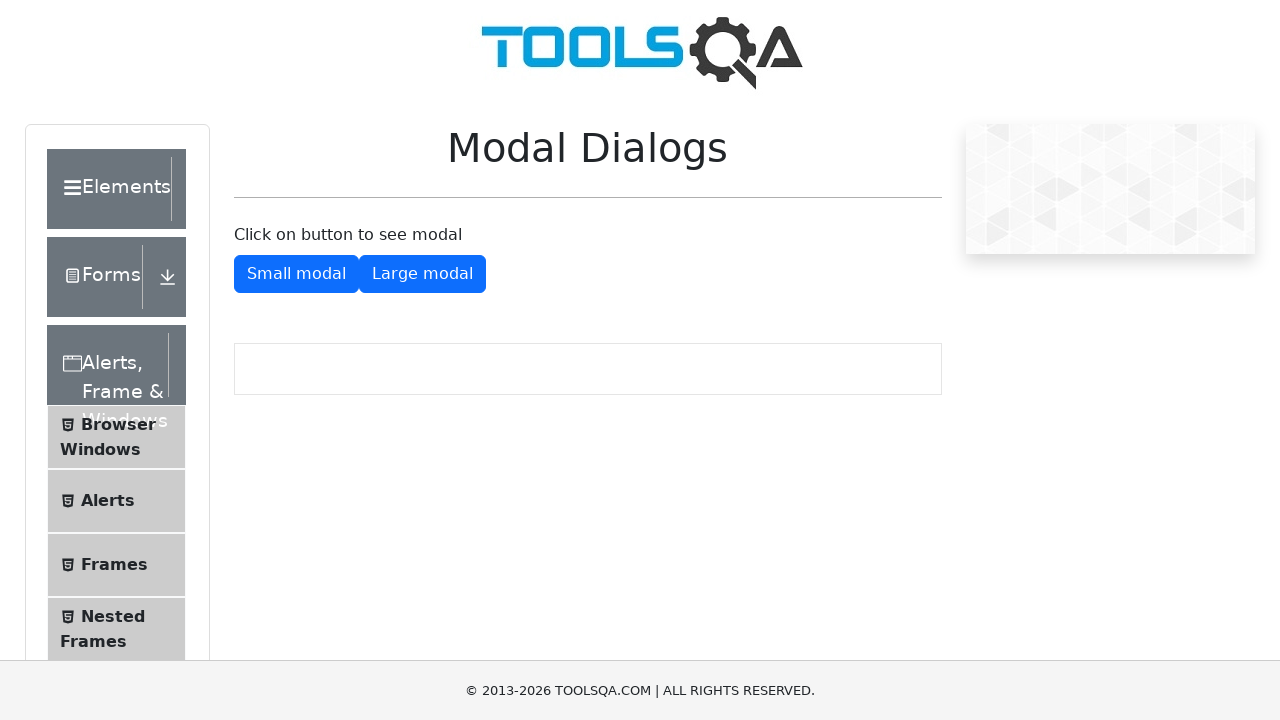